Demonstrates JavaScript execution on a form page by scrolling, styling elements, and retrieving placeholder text

Starting URL: https://www.hyrtutorials.com/p/basic-controls.html

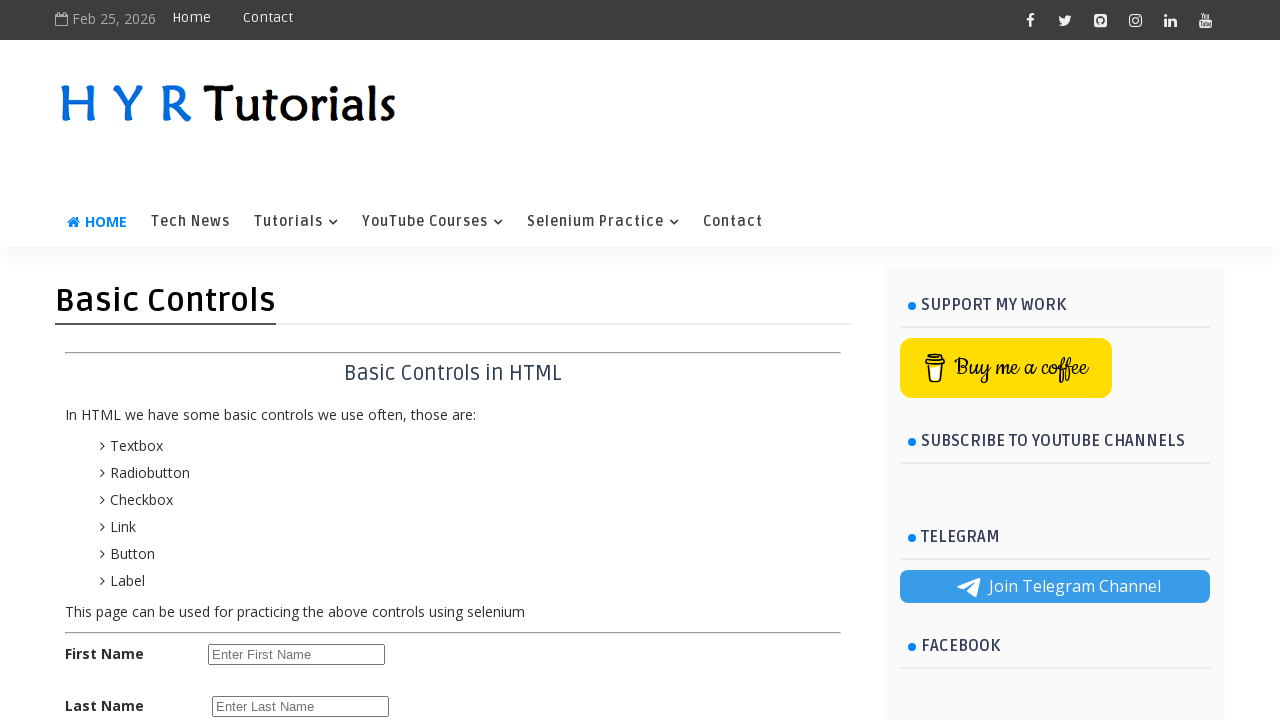

Retrieved placeholder text from first input element
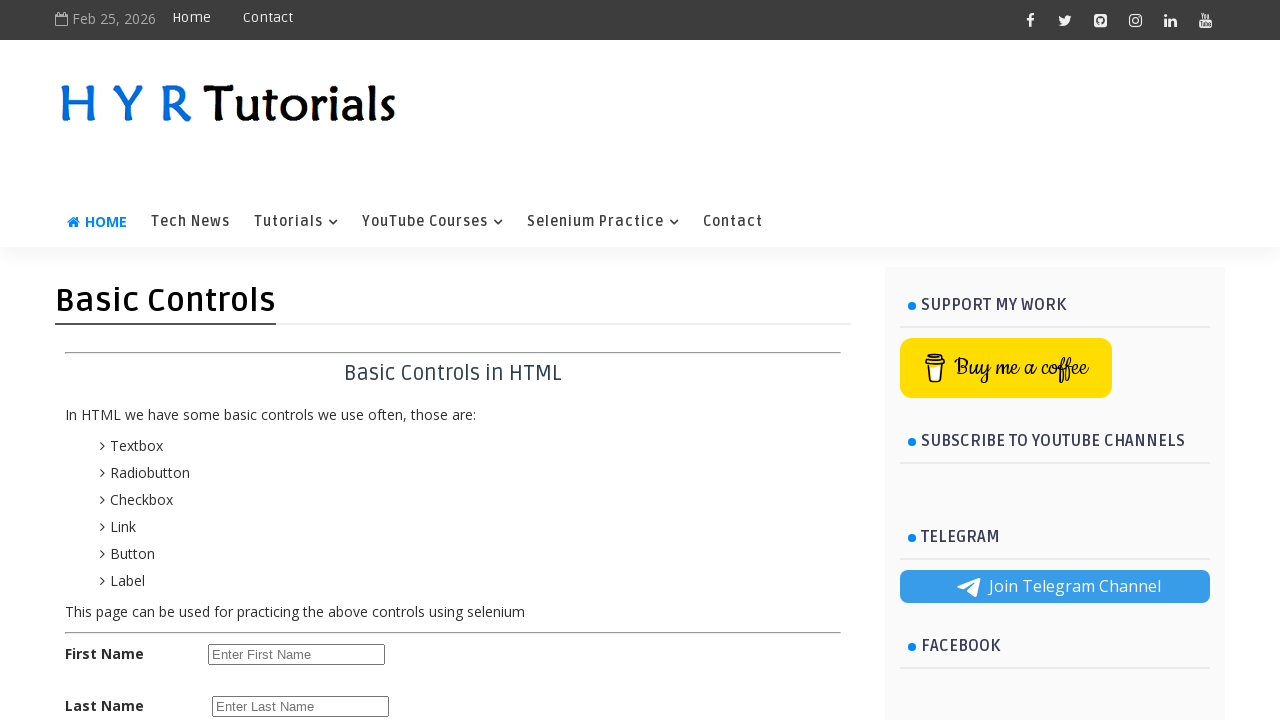

Printed placeholder text to console
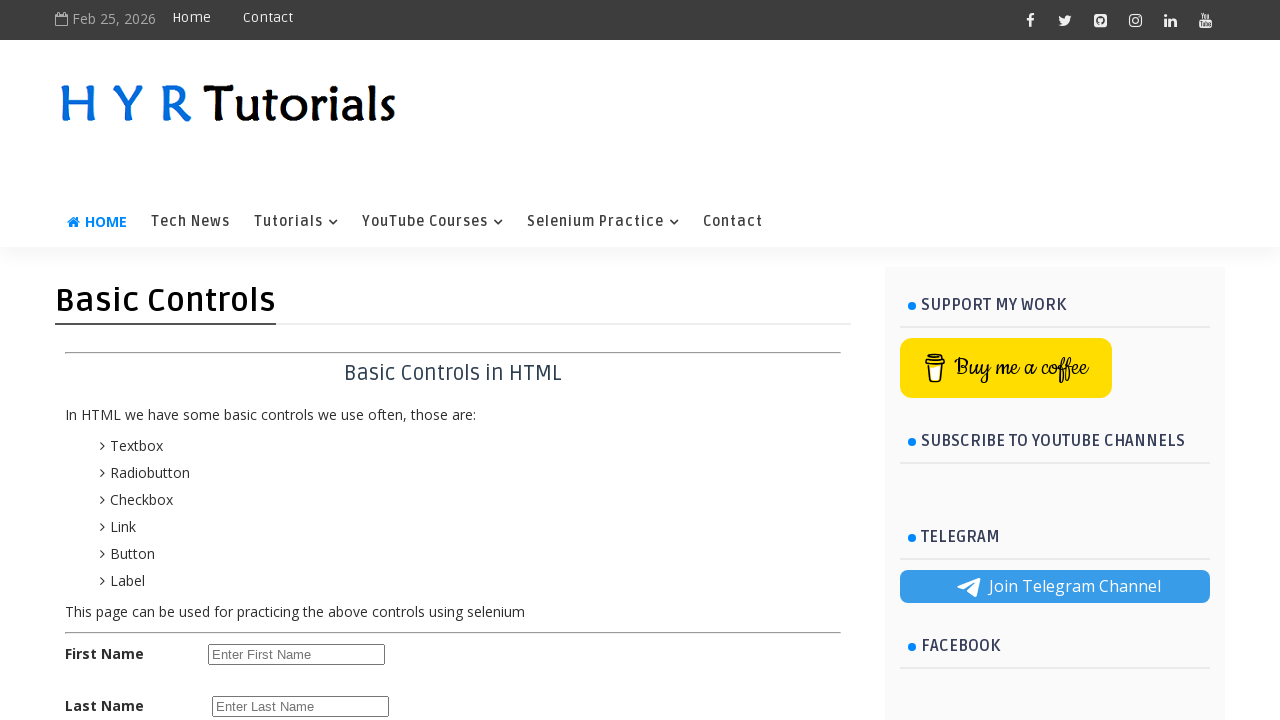

Scrolled page to position (100, 200)
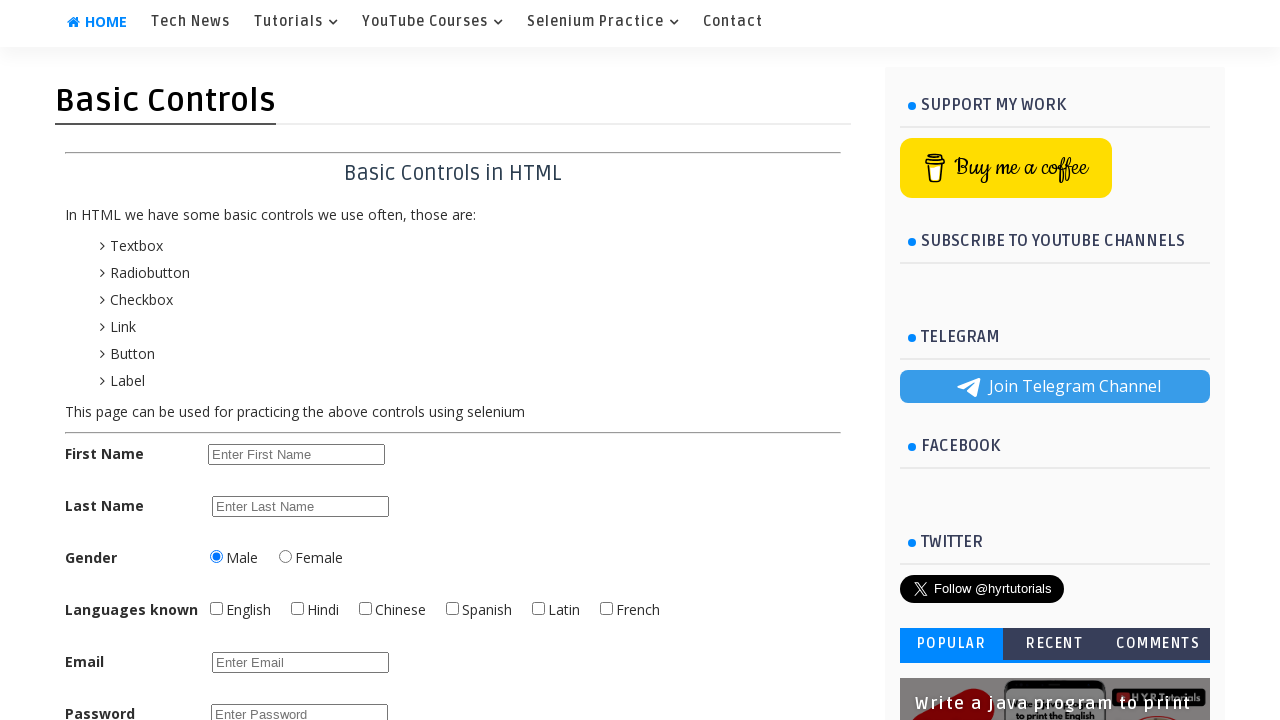

Applied custom red background and pink border styling to firstName element
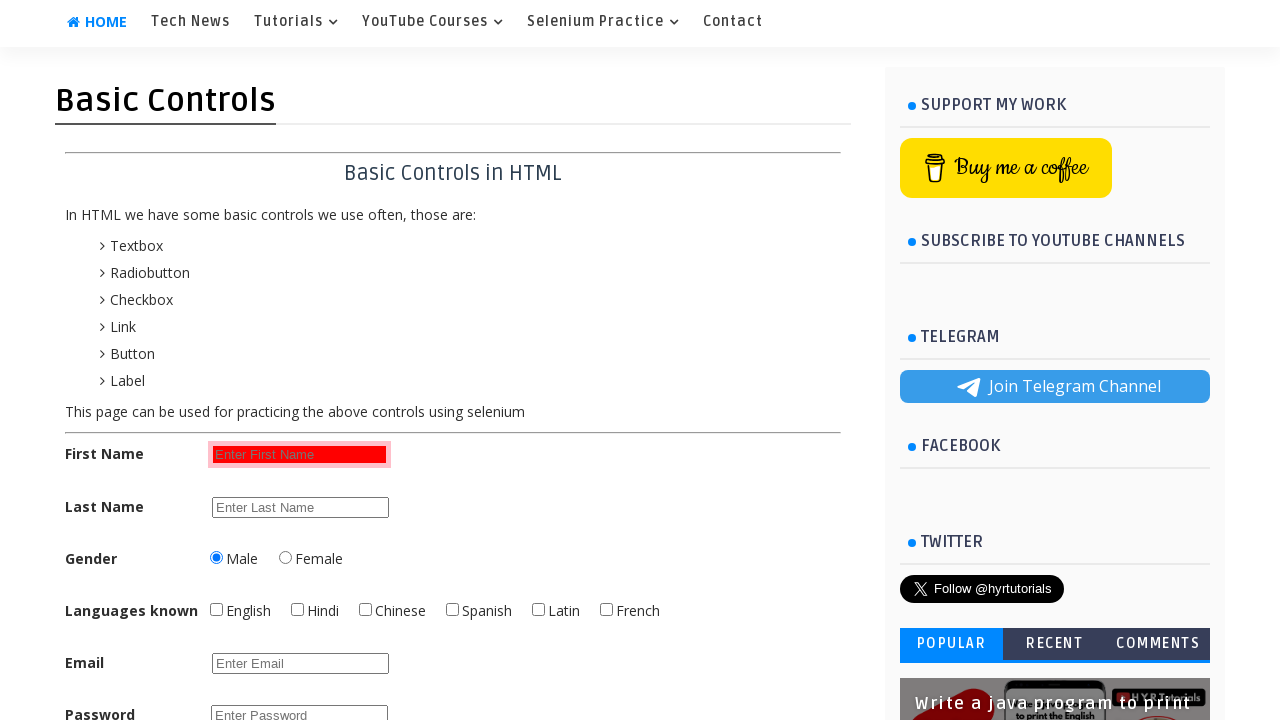

Waited 3 seconds for visual effects to be visible
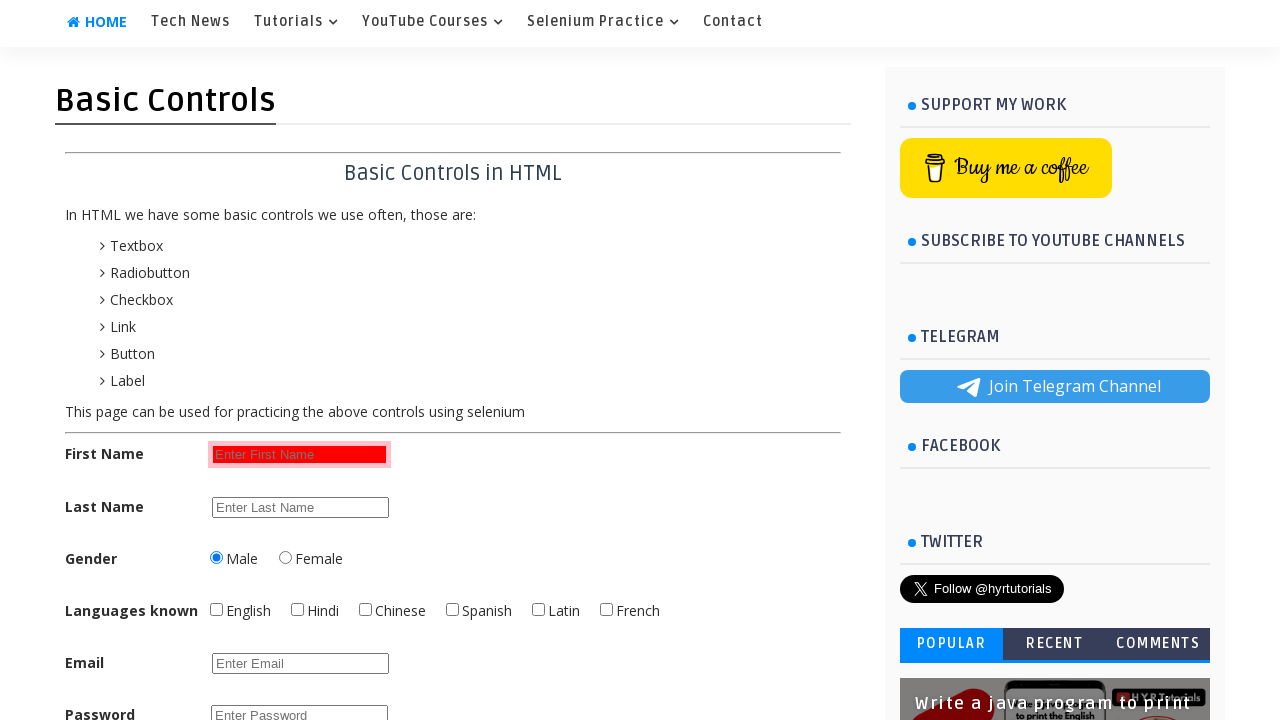

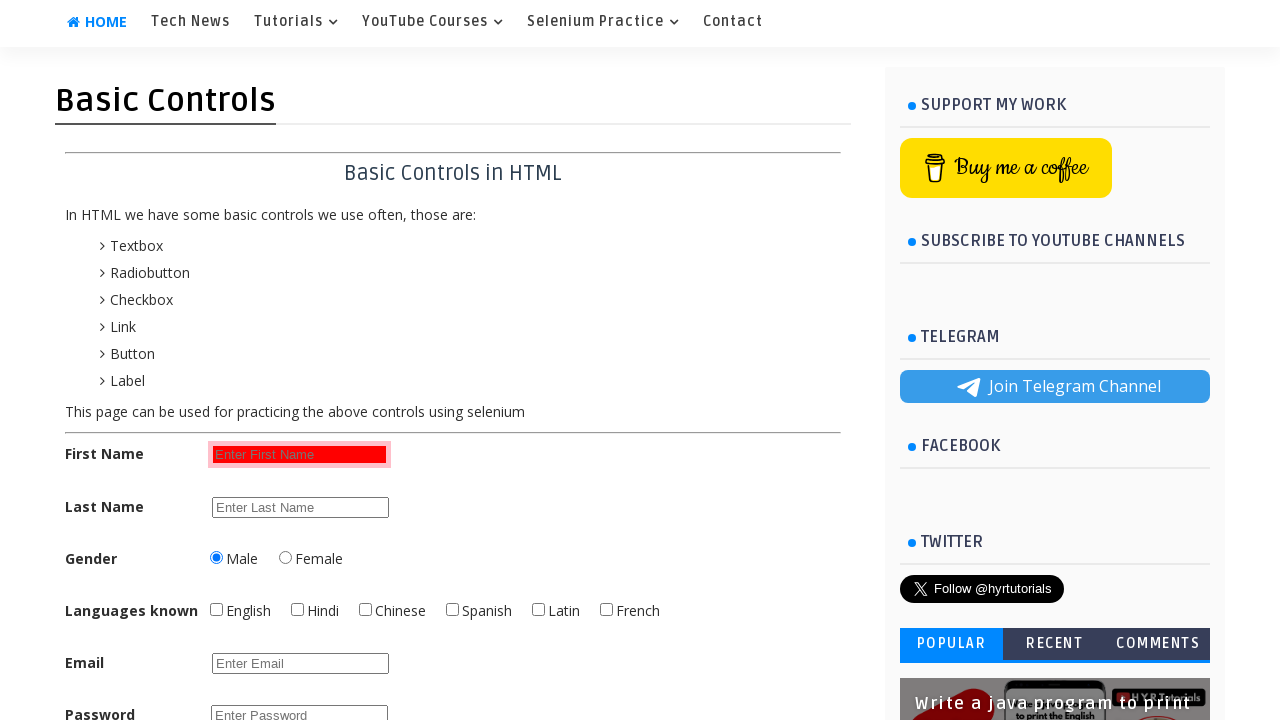